Tests the search functionality on an OpenCart page by entering a search term and clicking the search button

Starting URL: https://naveenautomationlabs.com/opencart/index.php?route=account/login

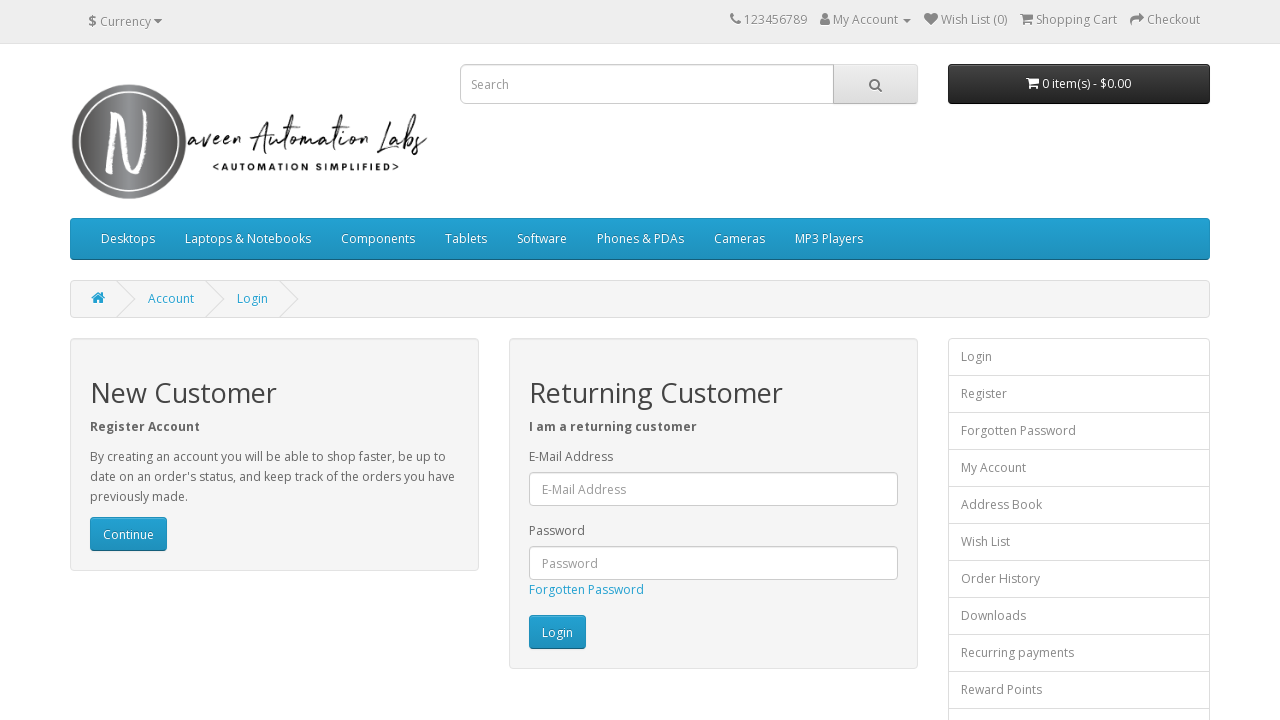

Filled search field with 'iphone' on input[name='search']
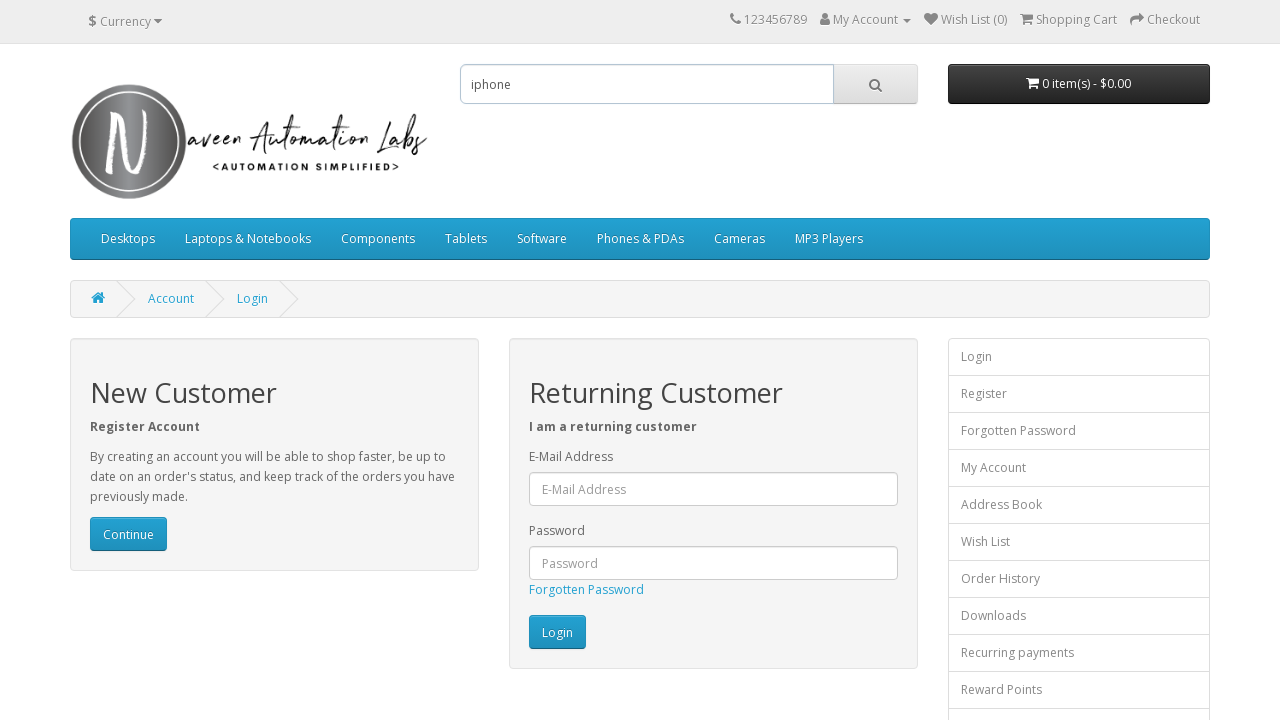

Clicked search button to search for 'iphone' at (875, 84) on xpath=//*[@id='search']/span/button
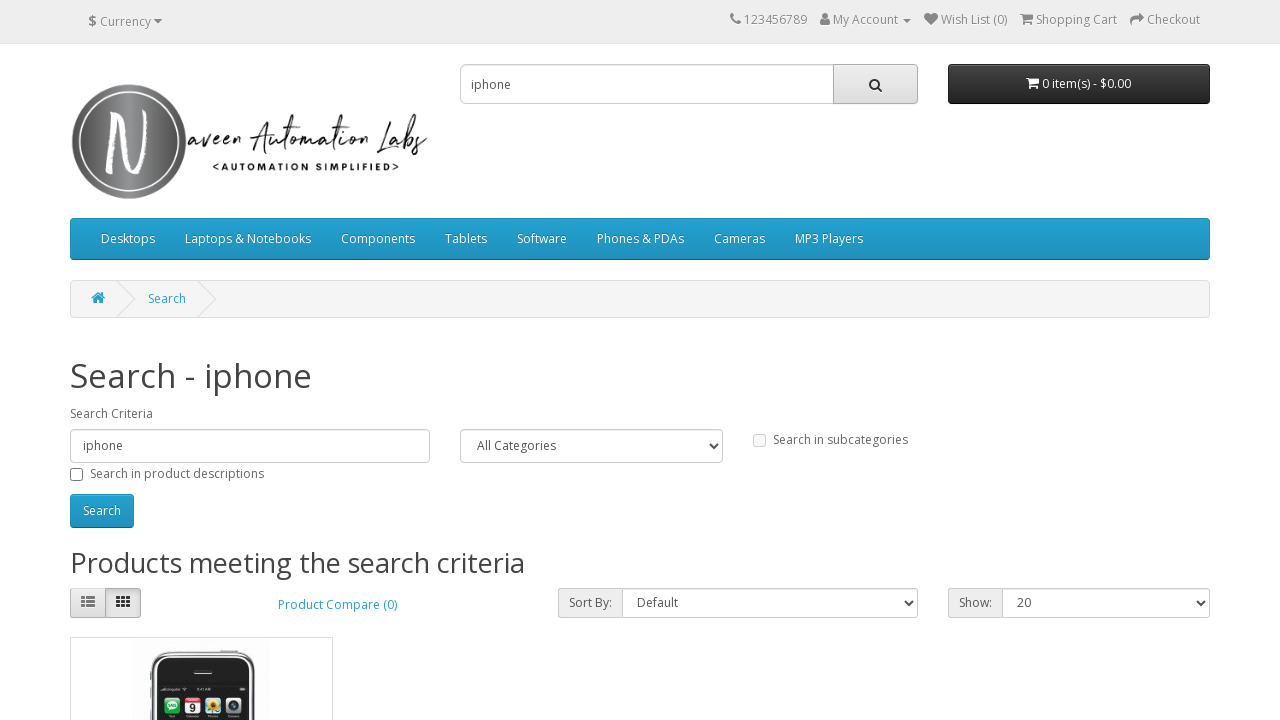

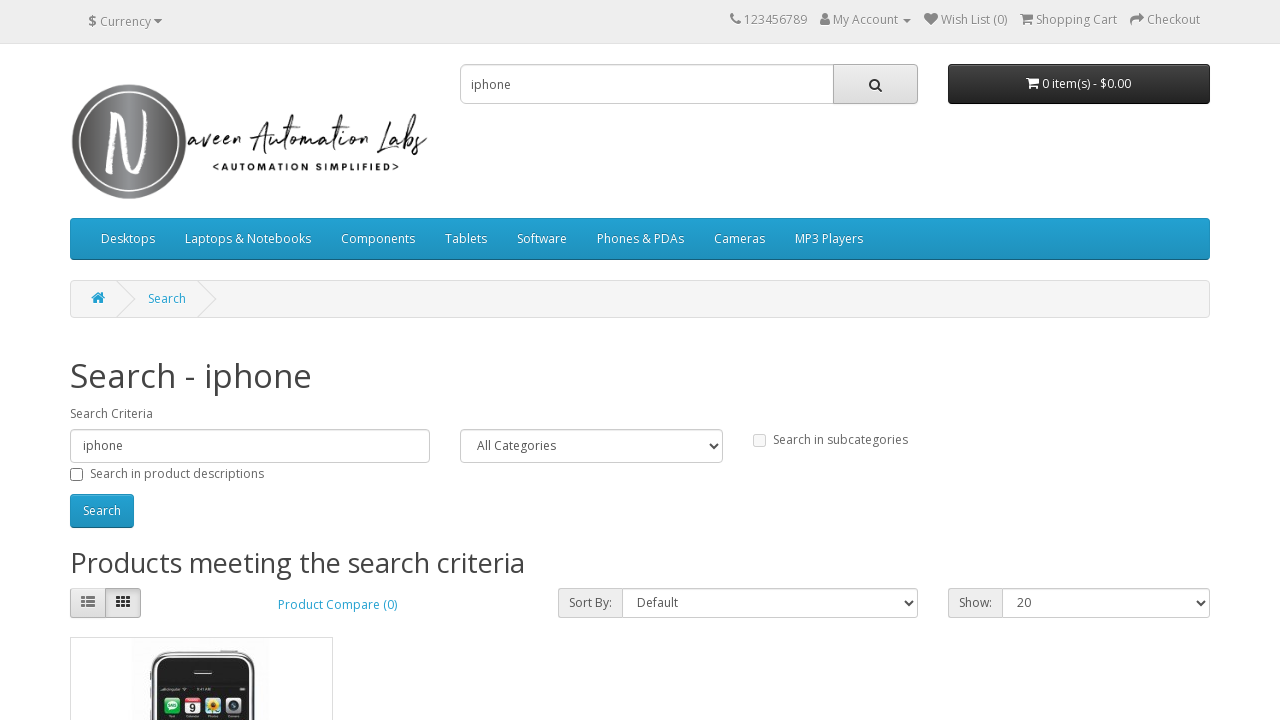